Navigates to BannerBuzz website and verifies the page loads by checking the title

Starting URL: https://www.bannerbuzz.com/

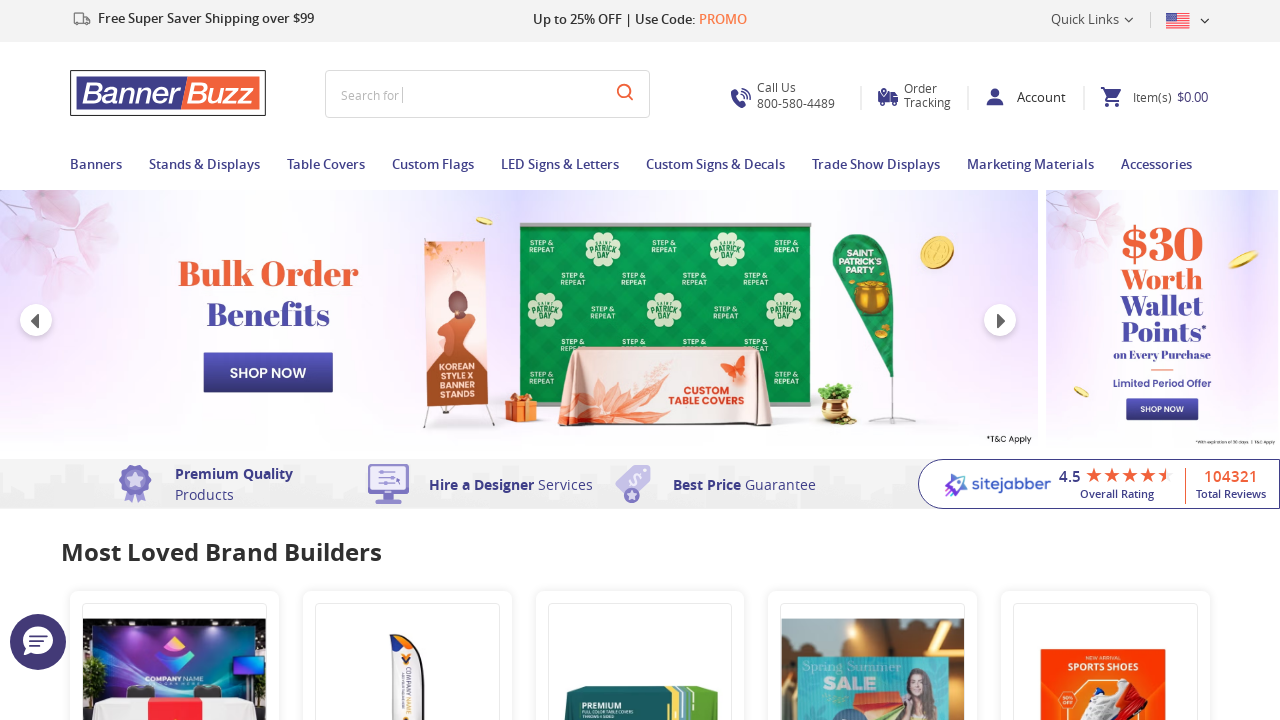

Waited for page to reach domcontentloaded state
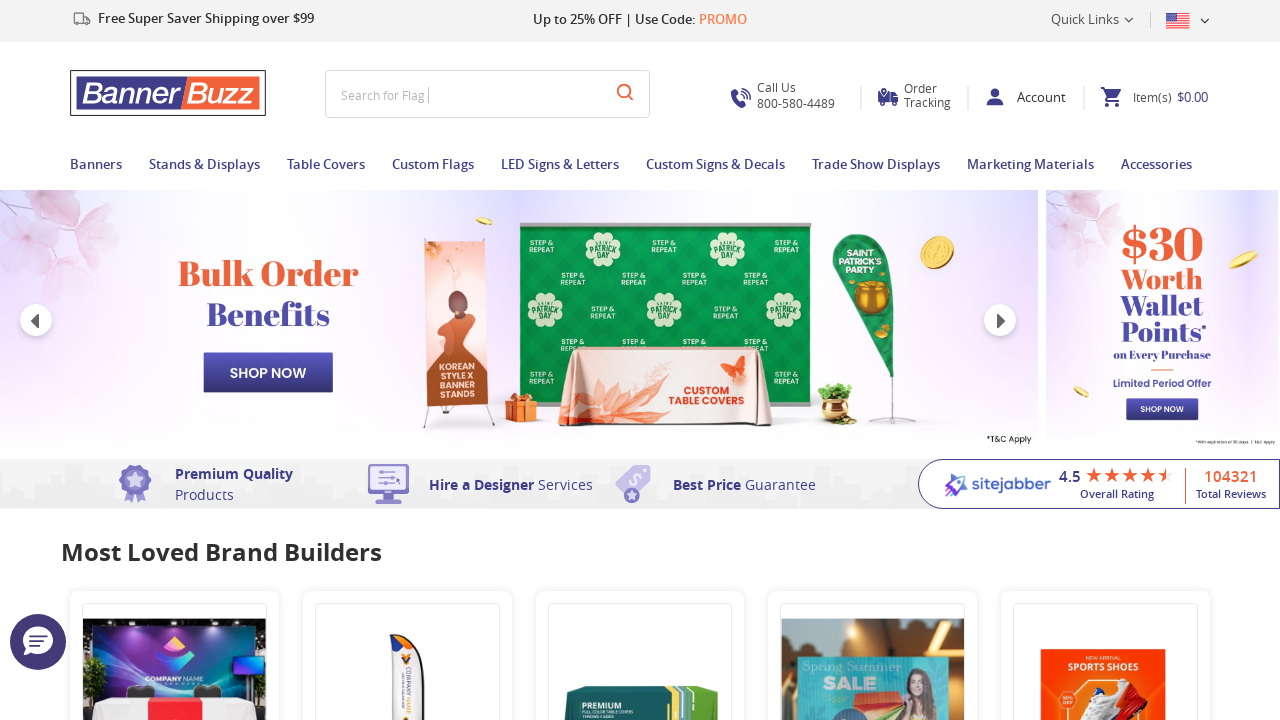

Retrieved page title: Custom Banner Printing, Banners & Signs Online - BannerBuzz
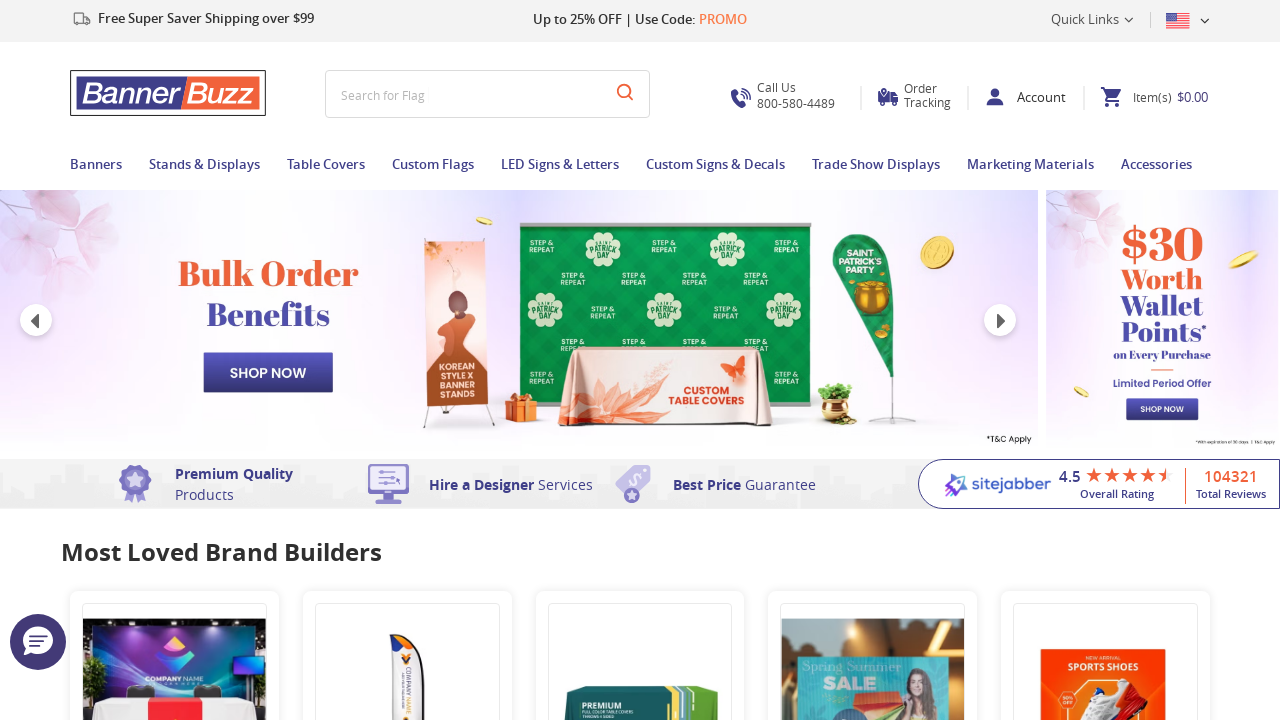

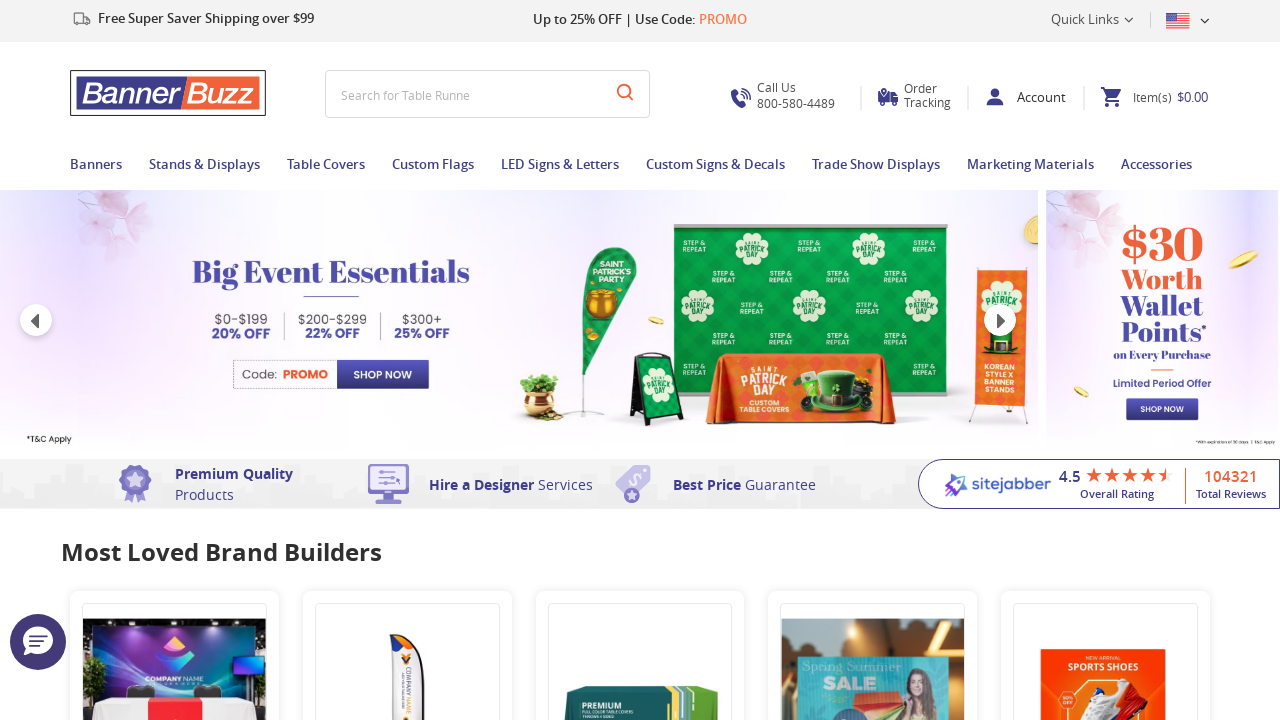